Tests a contact page by verifying the myCollection logo is displayed and filling in an email field on the contact form.

Starting URL: https://mycollection.myfundingportal.co.uk/ptx-contact

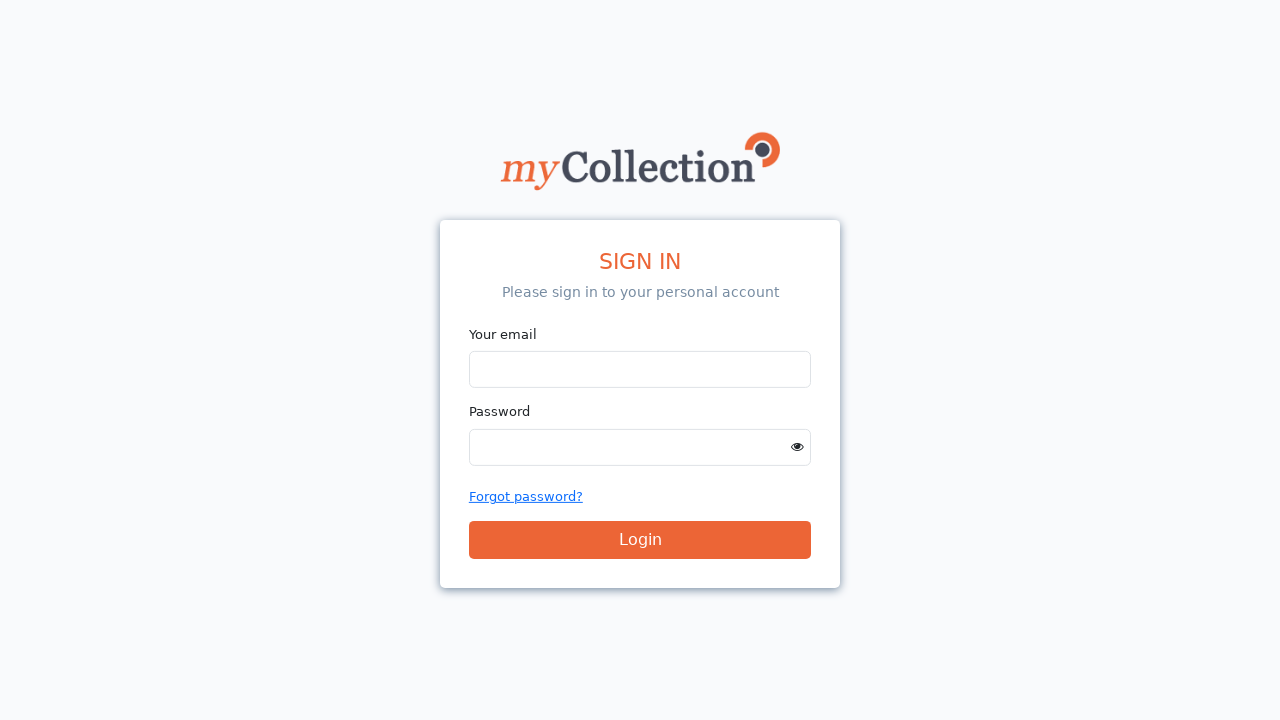

Waited for myCollection logo to be present in the DOM
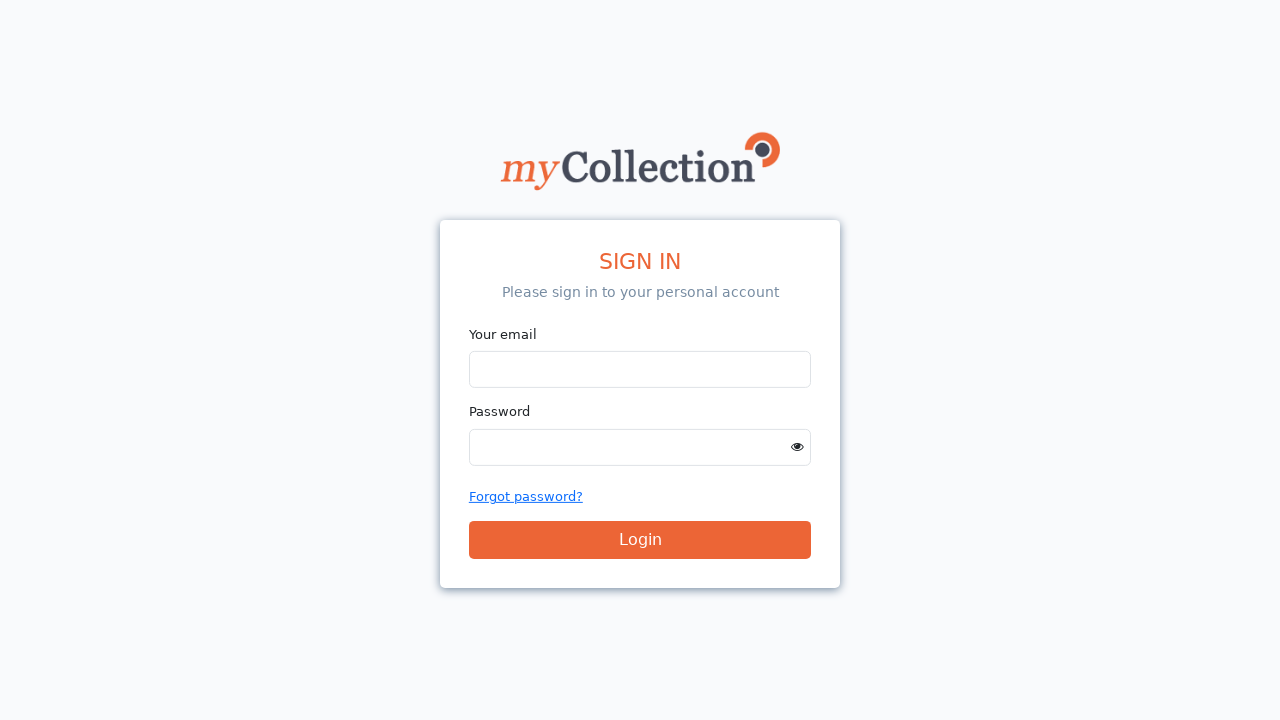

Located myCollection logo element
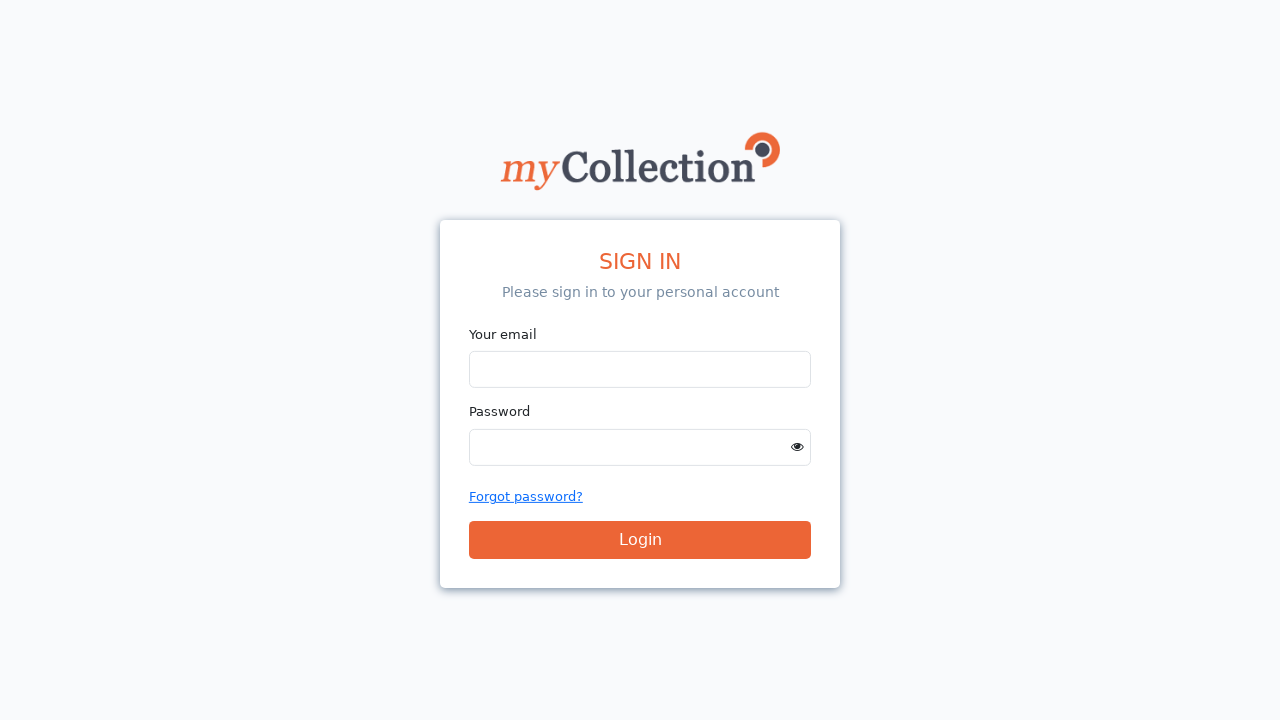

Verified myCollection logo is visible
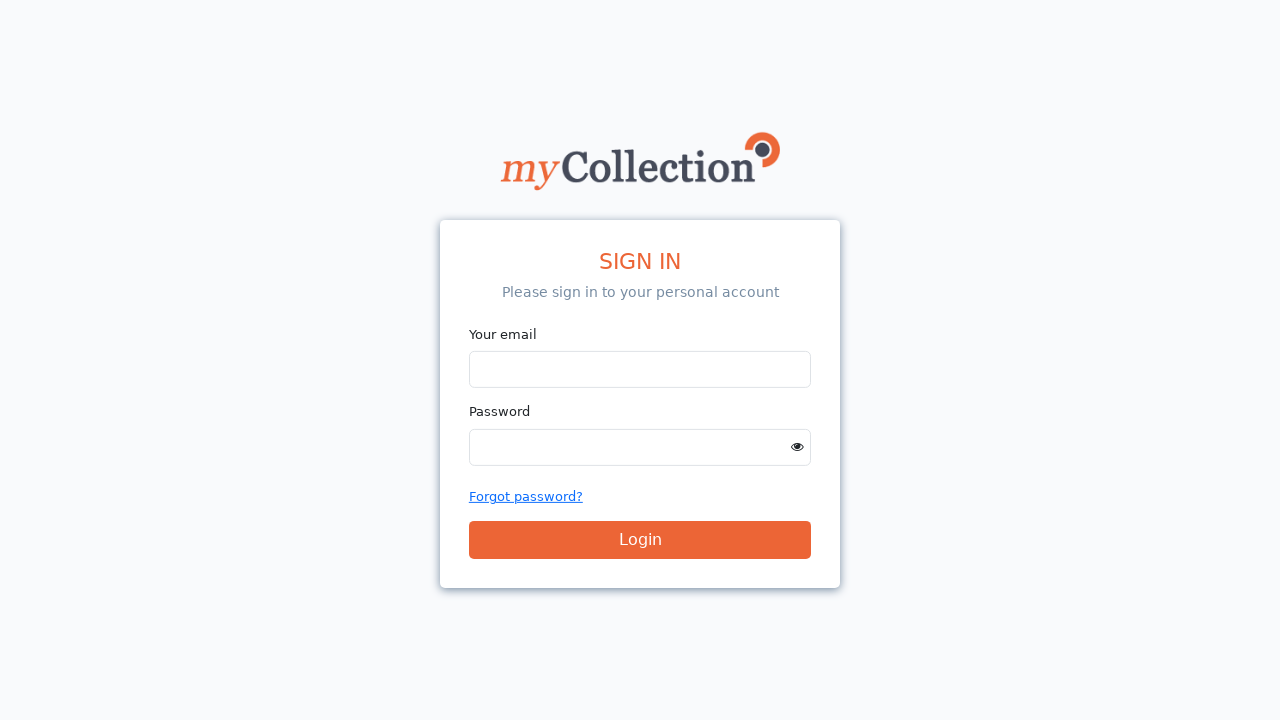

Filled email field with 'contact.test@example.com' on input#email
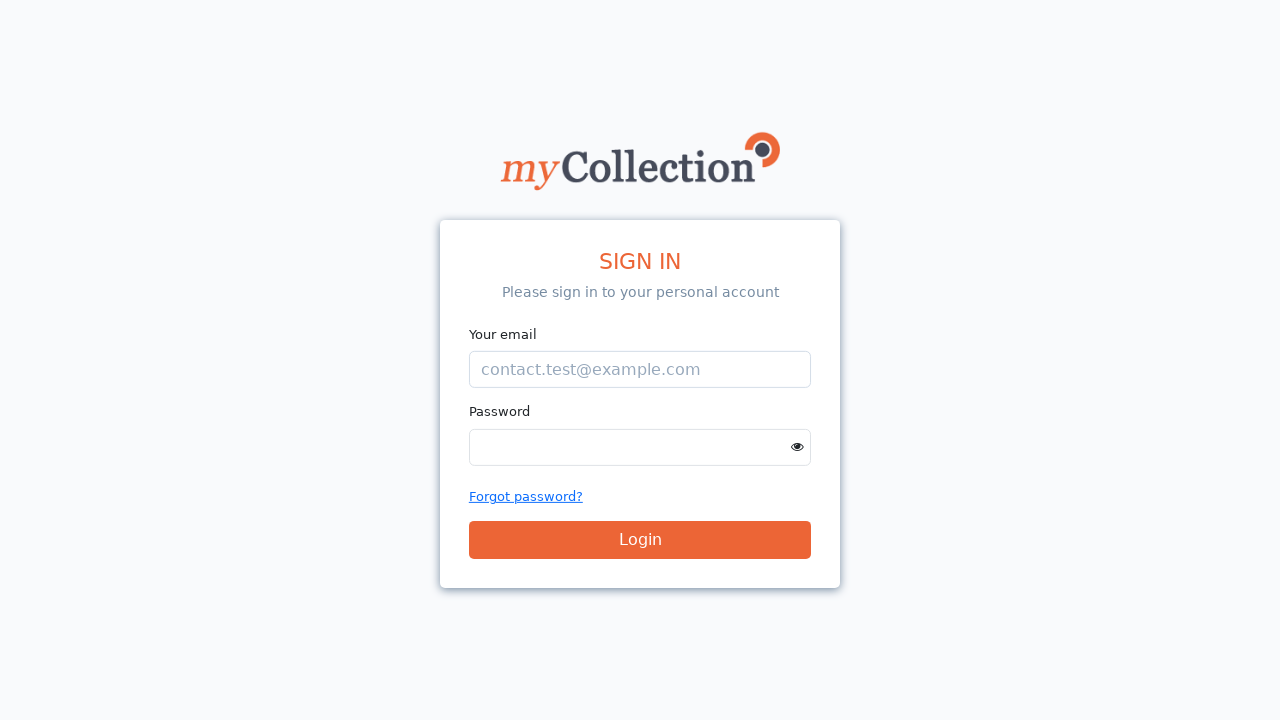

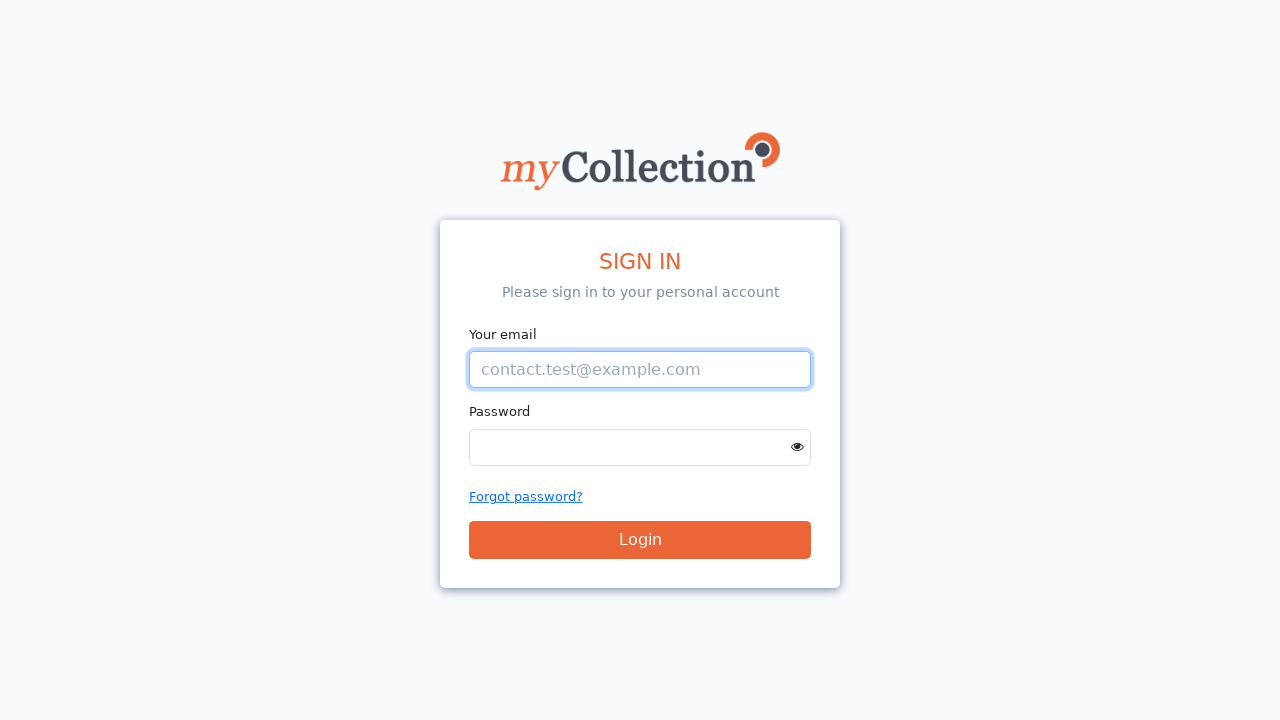